Tests navigation on PostHog website by loading the homepage, waiting for it to fully load, and clicking the "Get Started" button to navigate to the next page.

Starting URL: https://posthog.com

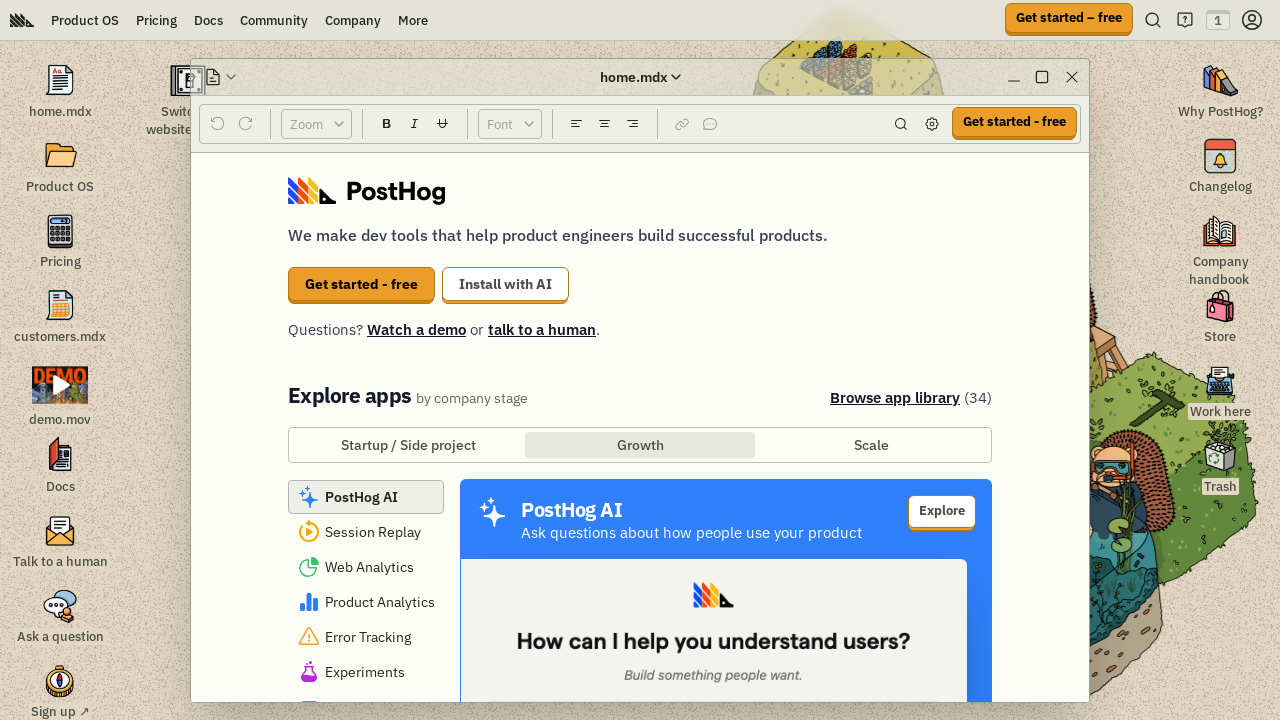

Waited for PostHog homepage to fully load (networkidle)
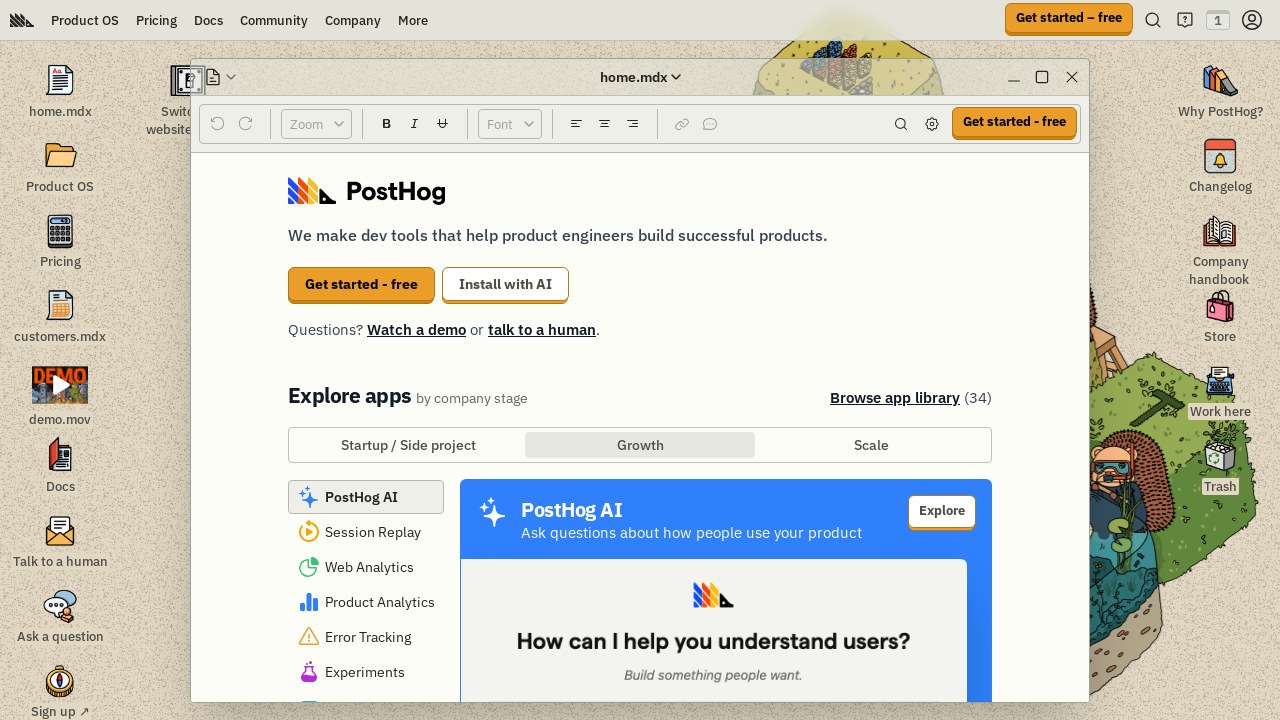

Located the 'Get Started' button
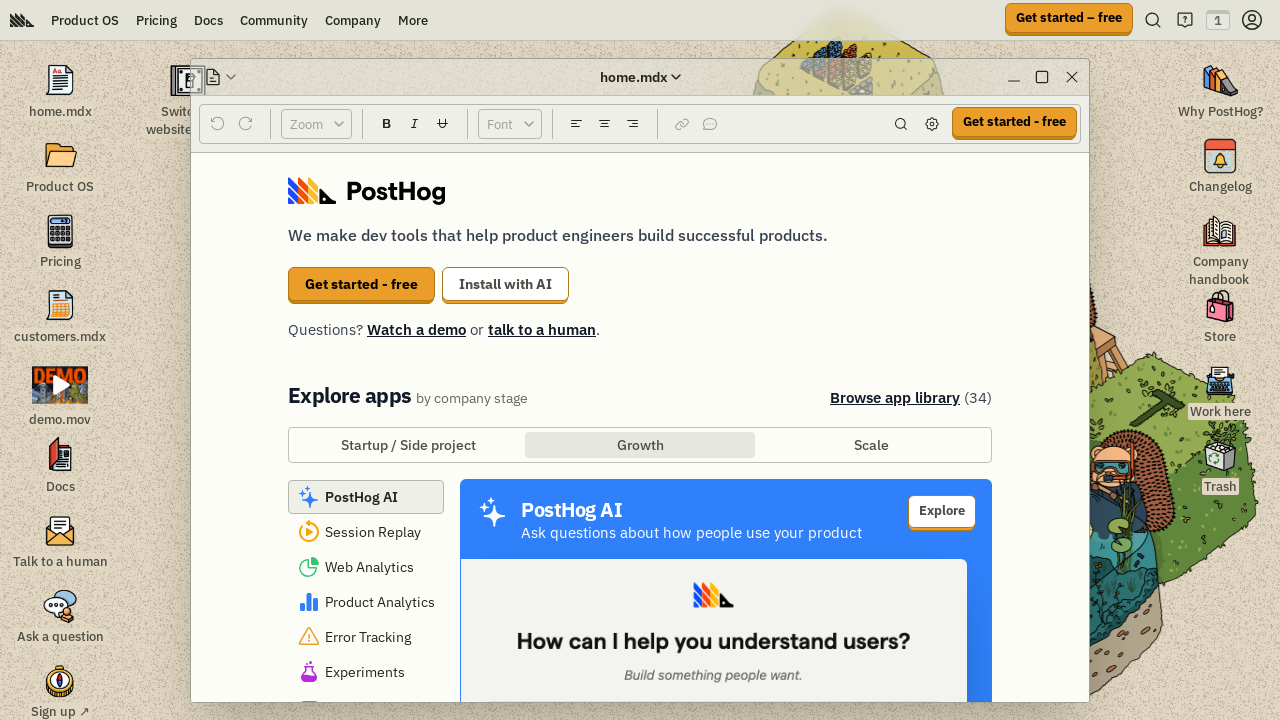

Waited for 'Get Started' button to become visible
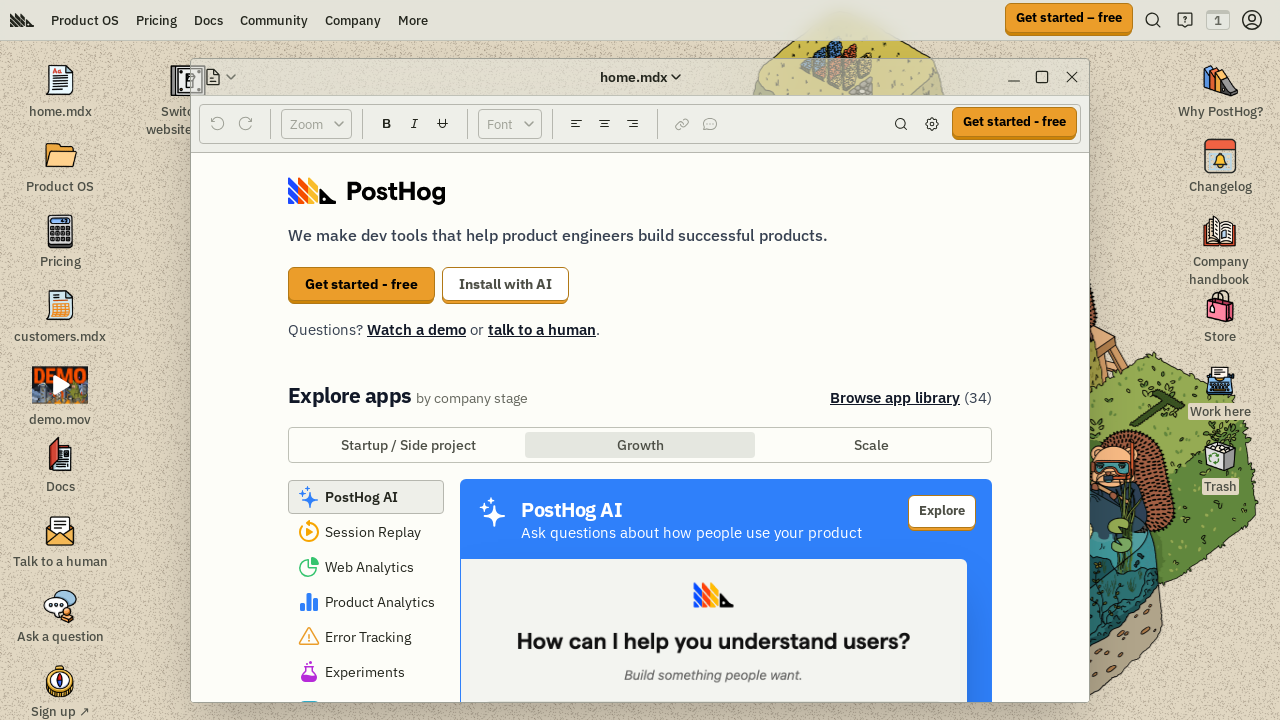

Clicked the 'Get Started' button at (1068, 20) on role=link[name=/Get Started/i] >> nth=0
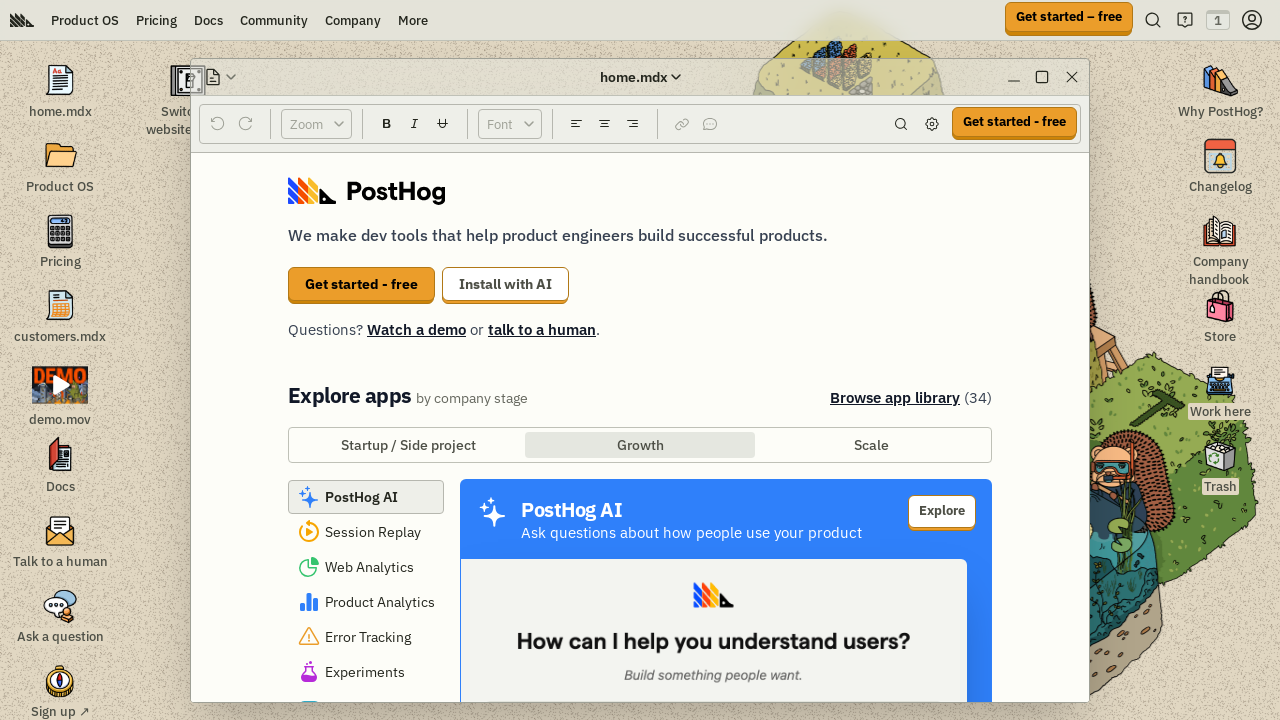

Waited for navigation to complete after clicking 'Get Started'
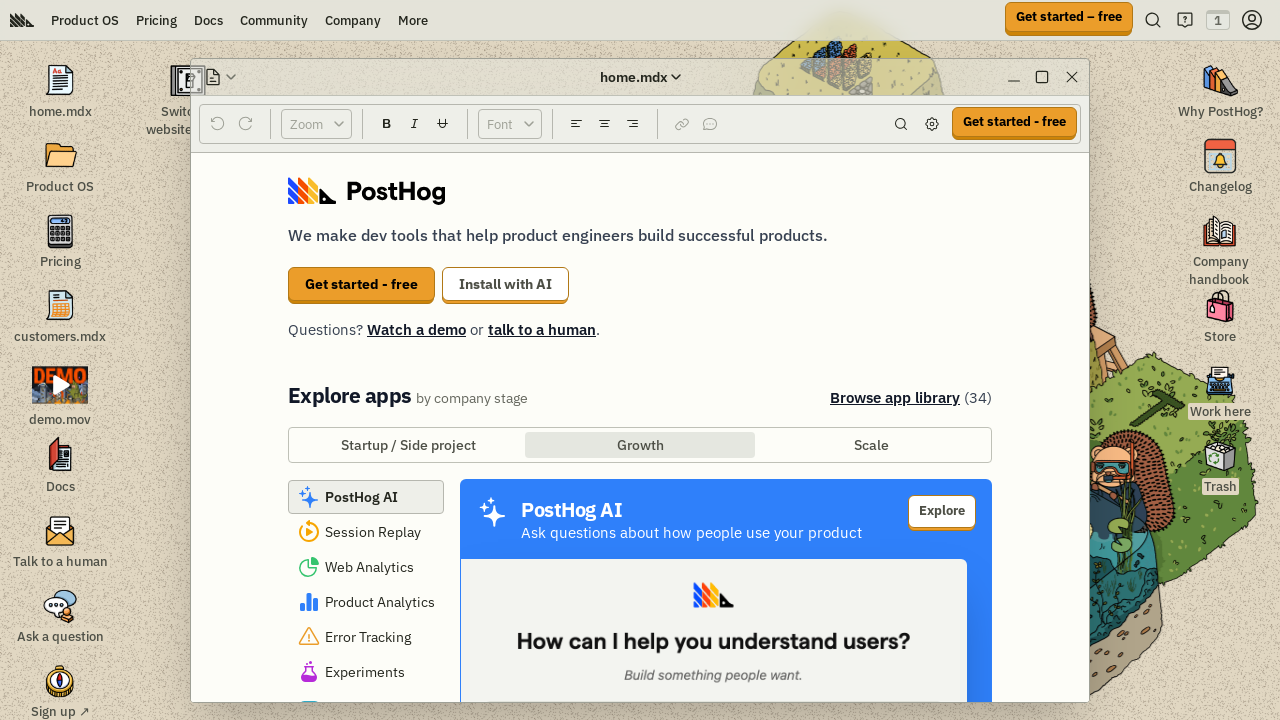

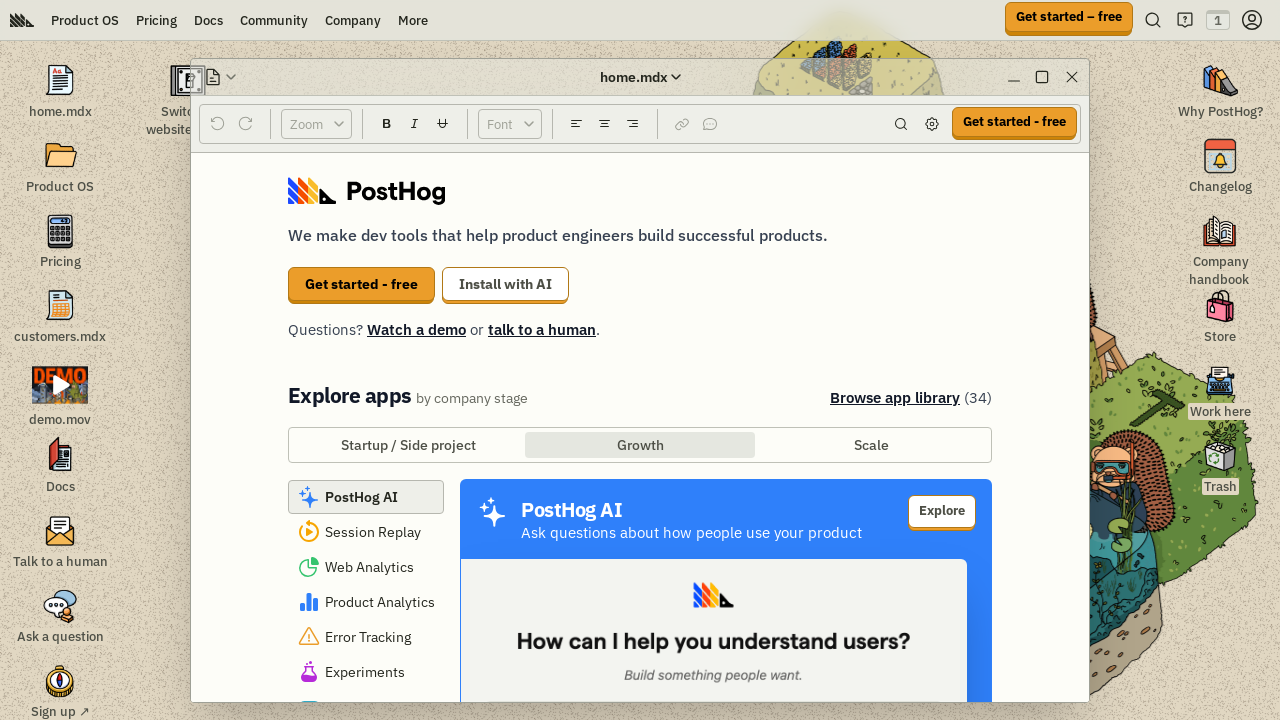